Tests radio button functionality by verifying display, enable, and selection states, then selecting the male radio button if not already selected

Starting URL: https://syntaxprojects.com/basic-radiobutton-demo.php

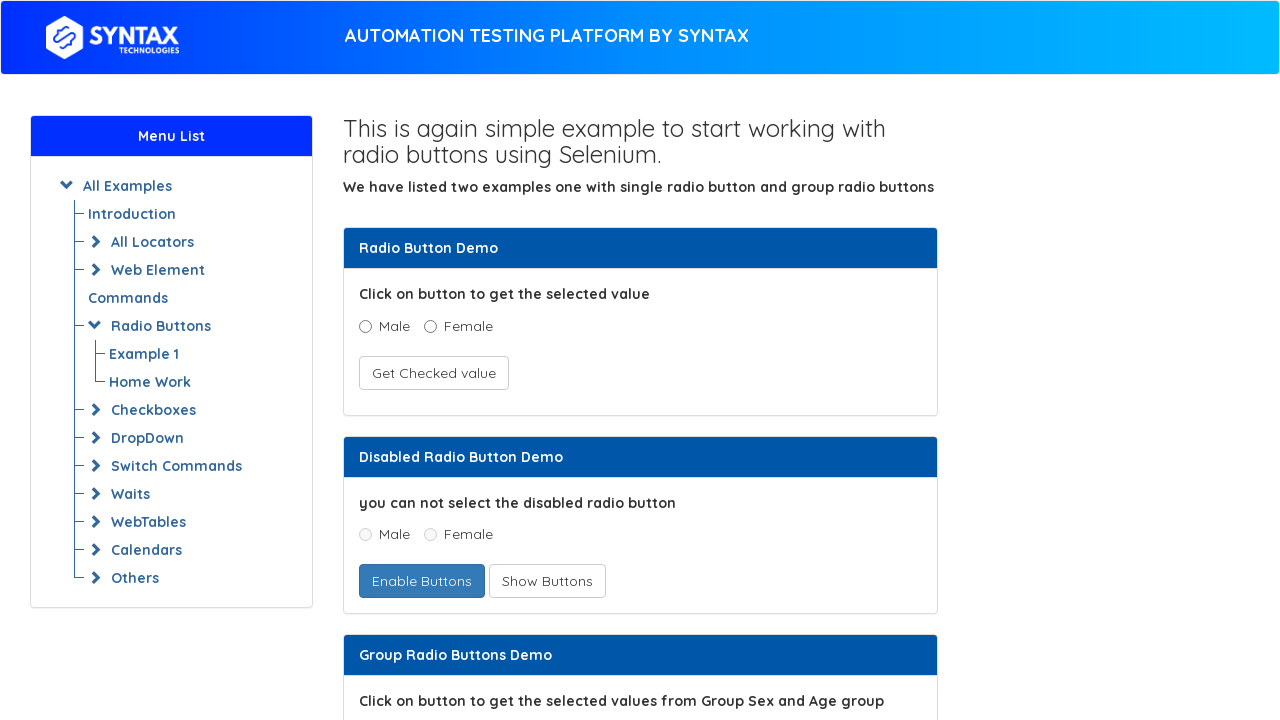

Located male radio button element
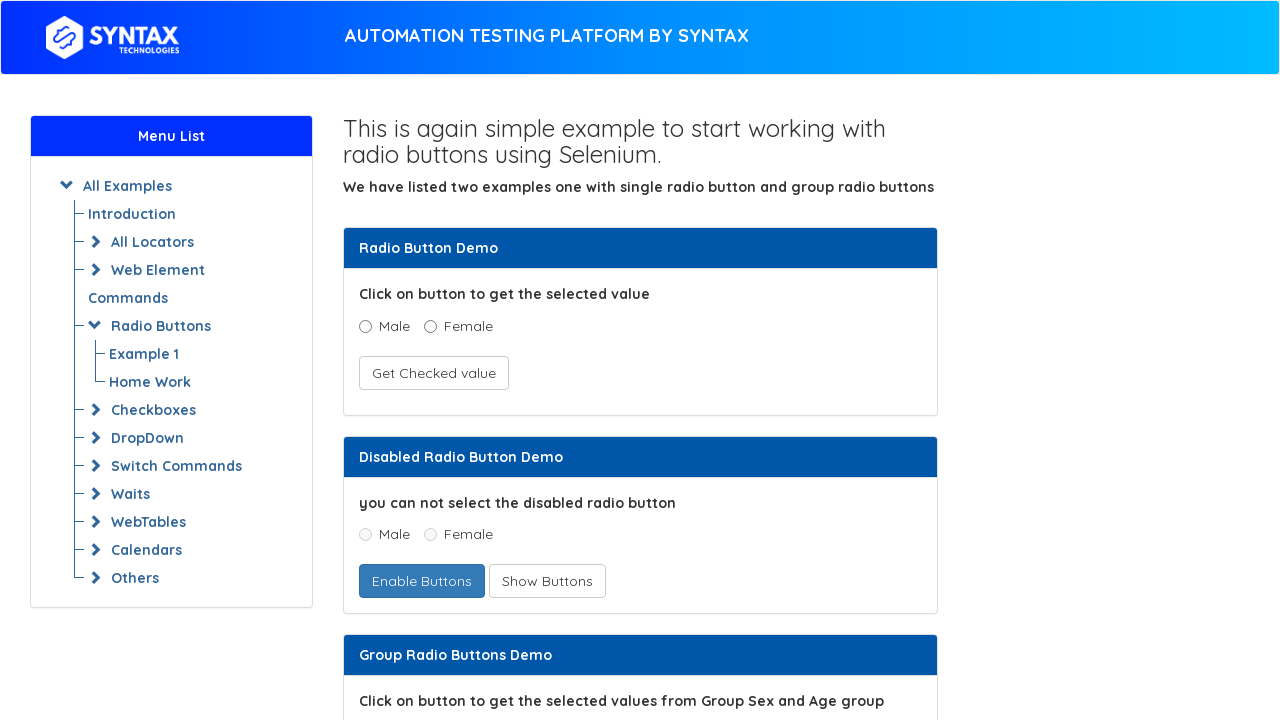

Checked radio button visibility: True
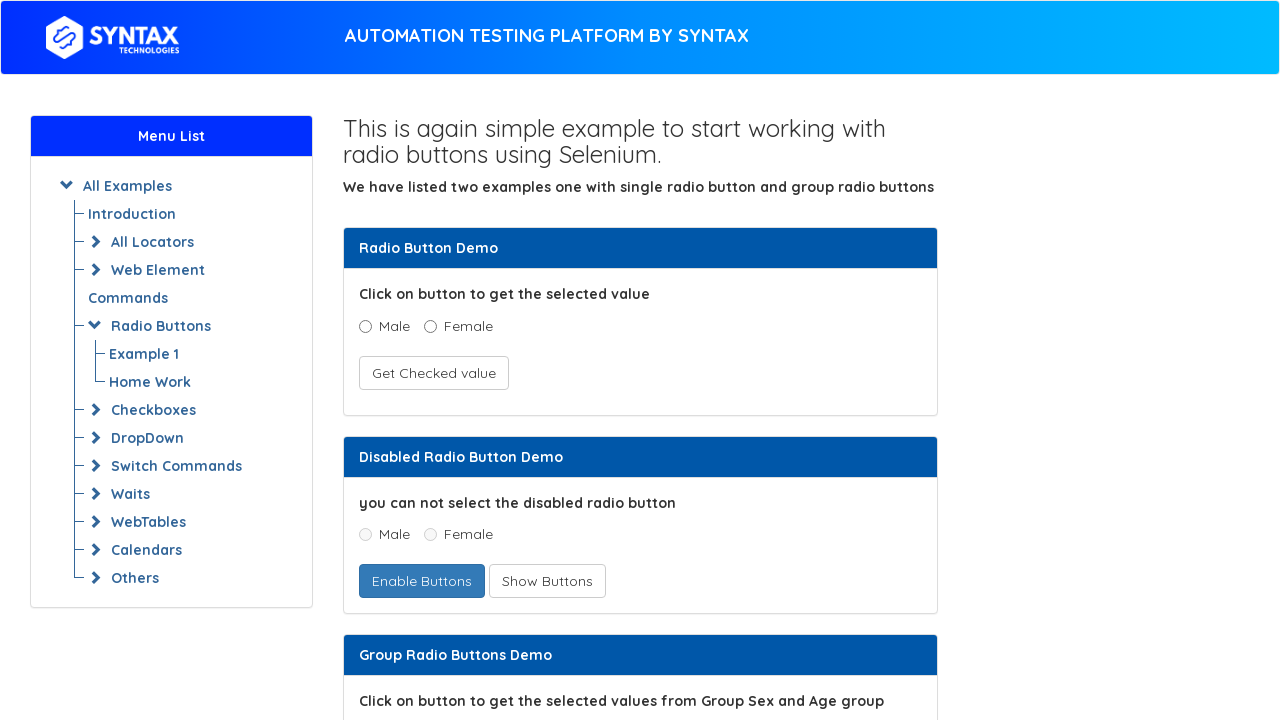

Checked radio button enabled status: True
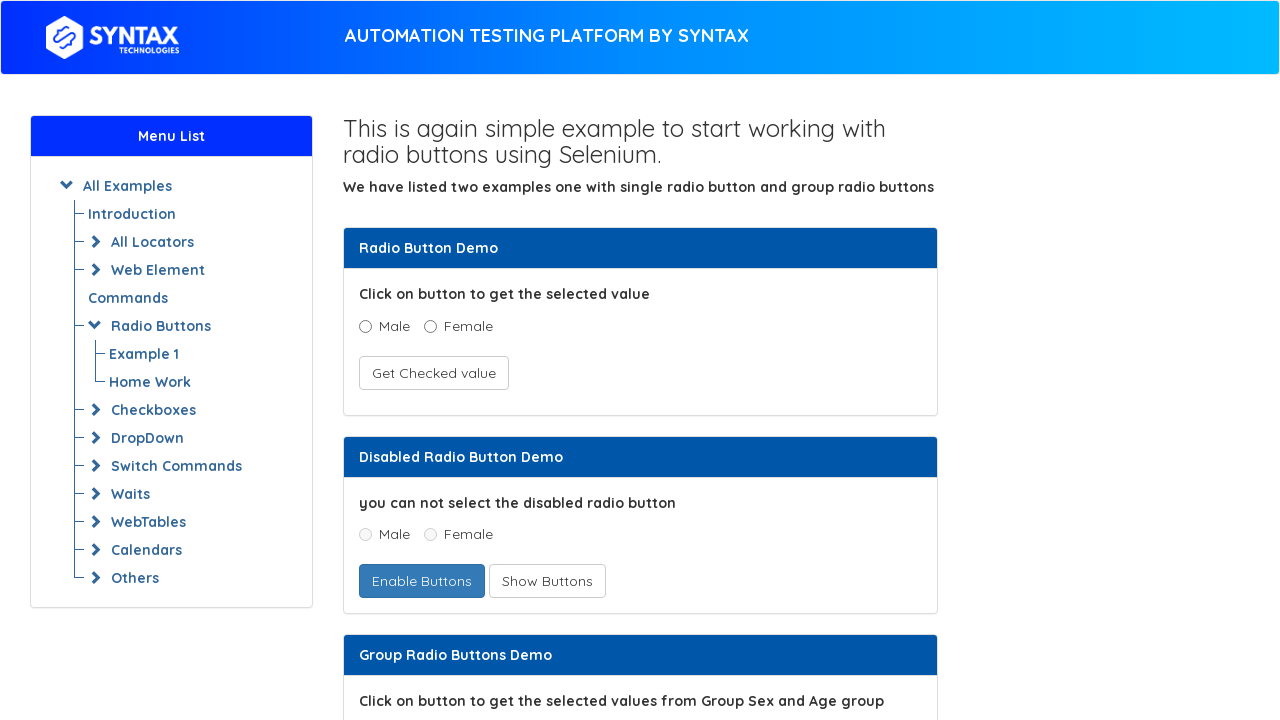

Checked radio button selected status: False
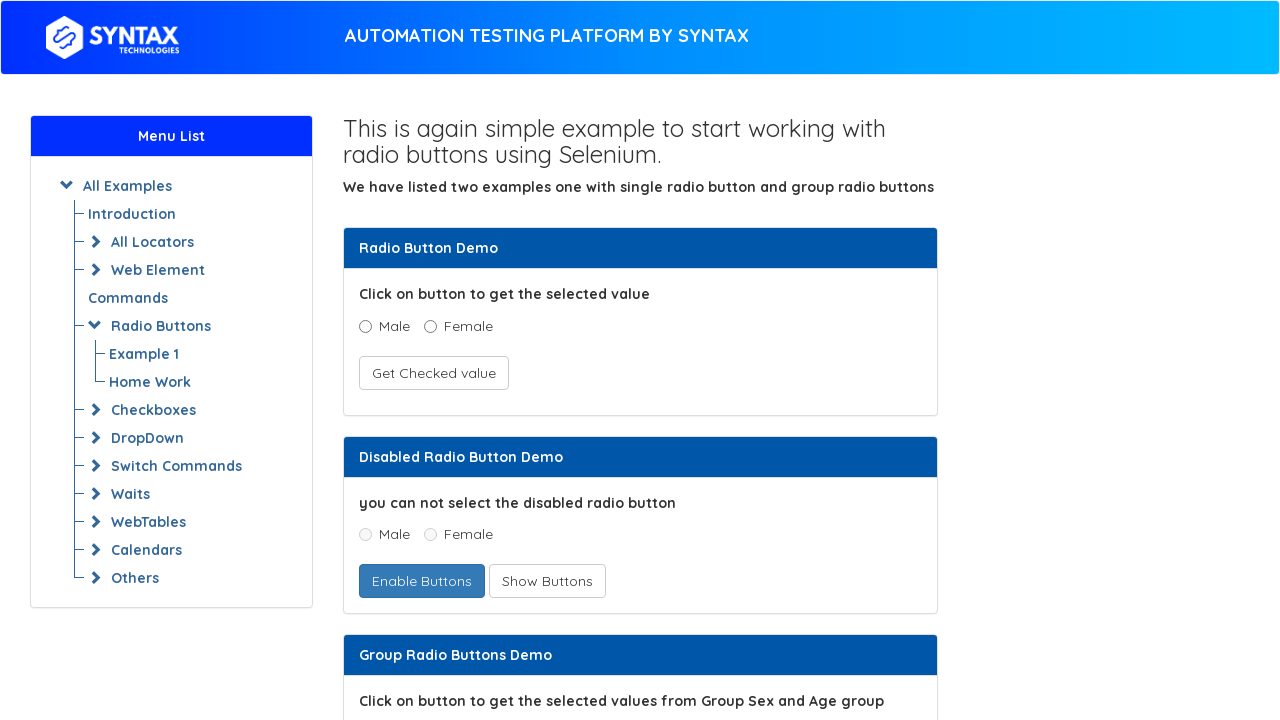

Clicked male radio button to select it at (365, 326) on xpath=//input[@name='optradio' and @value='Male']
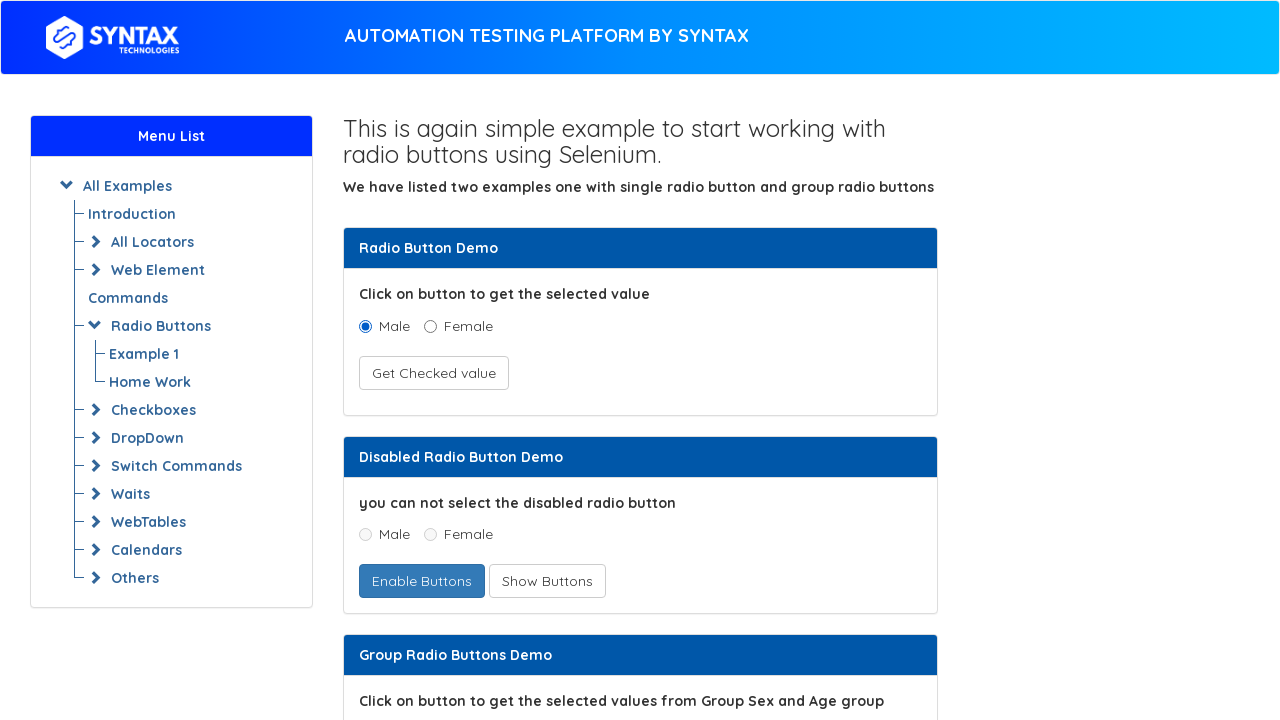

Verified final radio button selection status: True
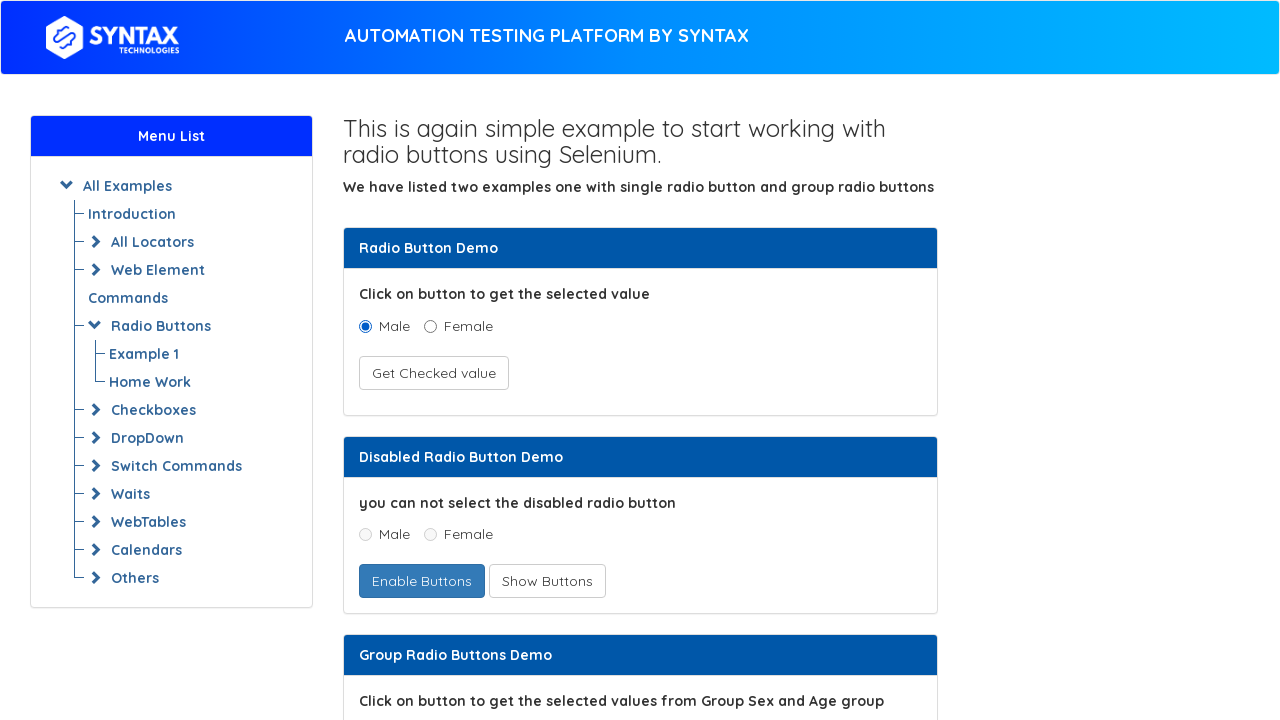

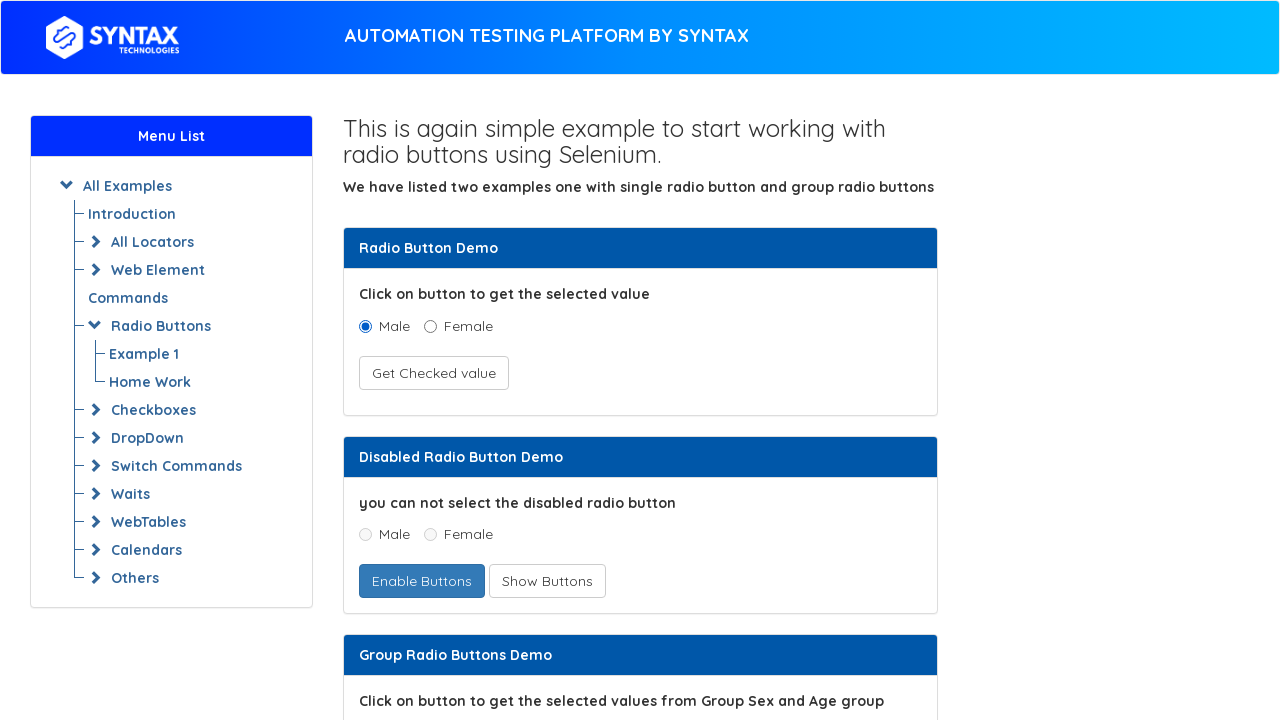